Tests keyboard actions on a text comparison website by typing text in the first textarea, selecting all with Ctrl+A, copying with Ctrl+C, tabbing to the second textarea, and pasting with Ctrl+V

Starting URL: https://text-compare.com/

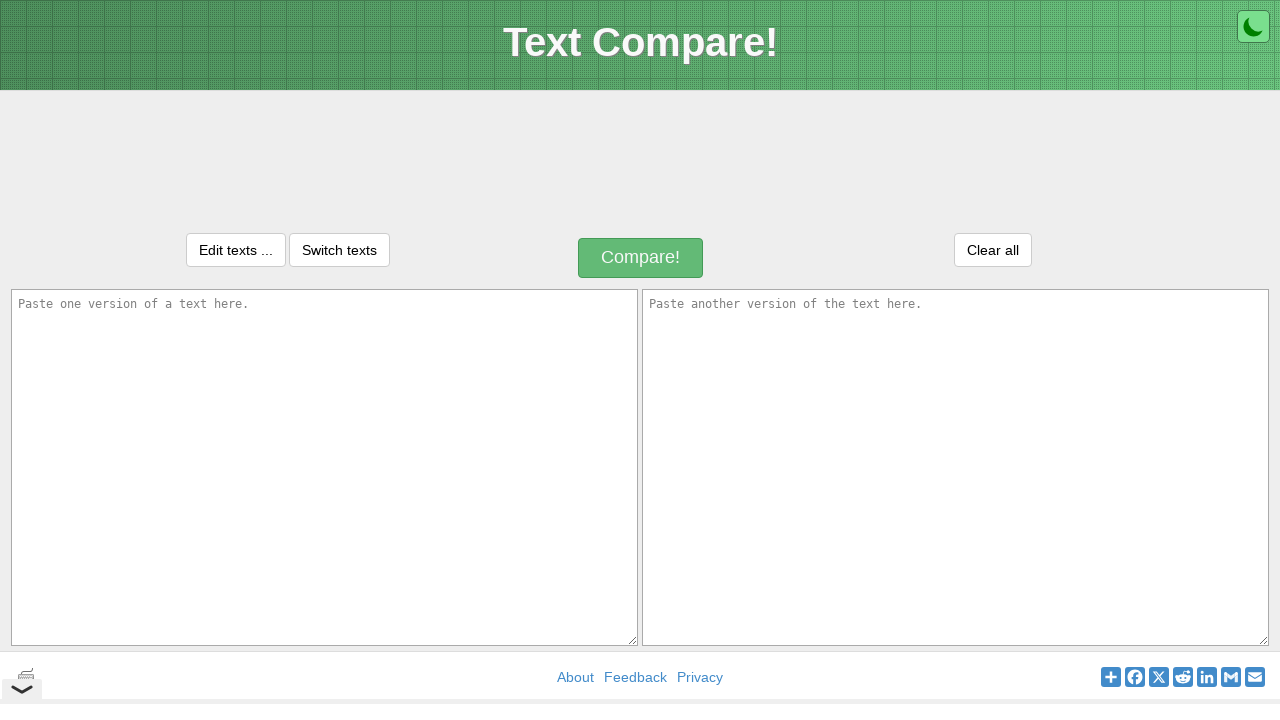

Typed 'hellow world' into the first textarea on textarea#inputText1
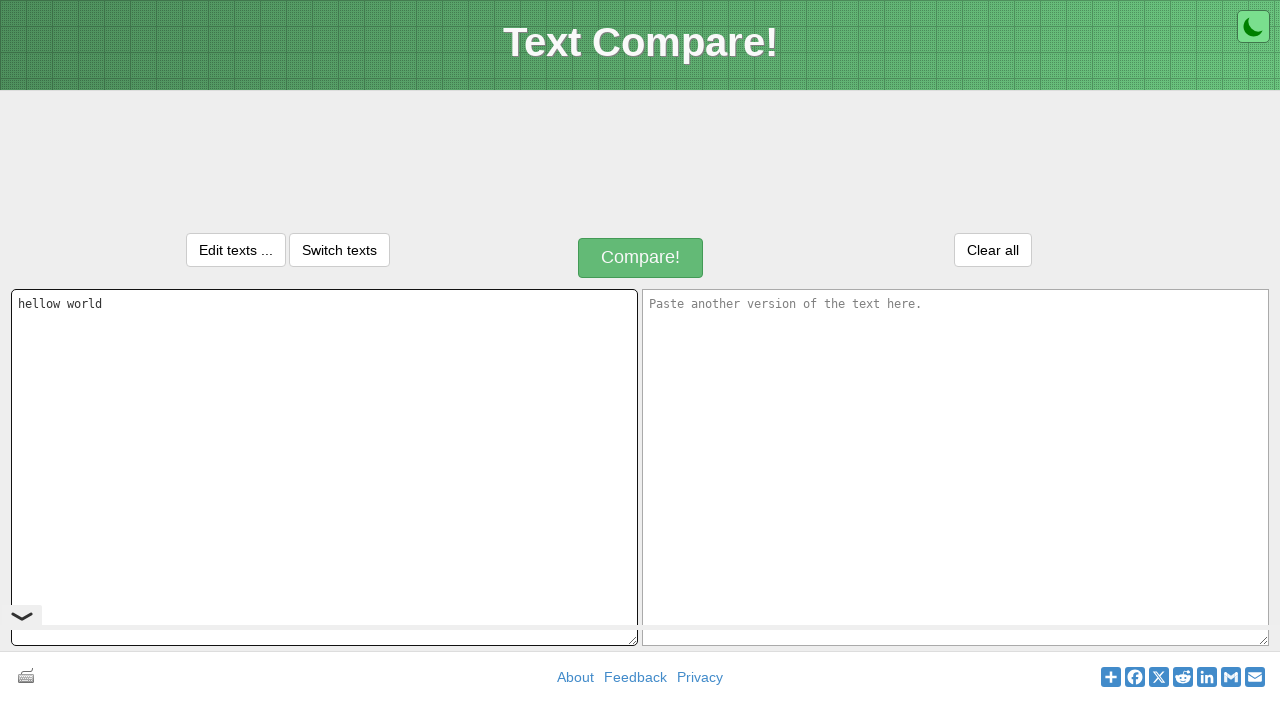

Clicked on the first textarea to ensure focus at (324, 467) on textarea#inputText1
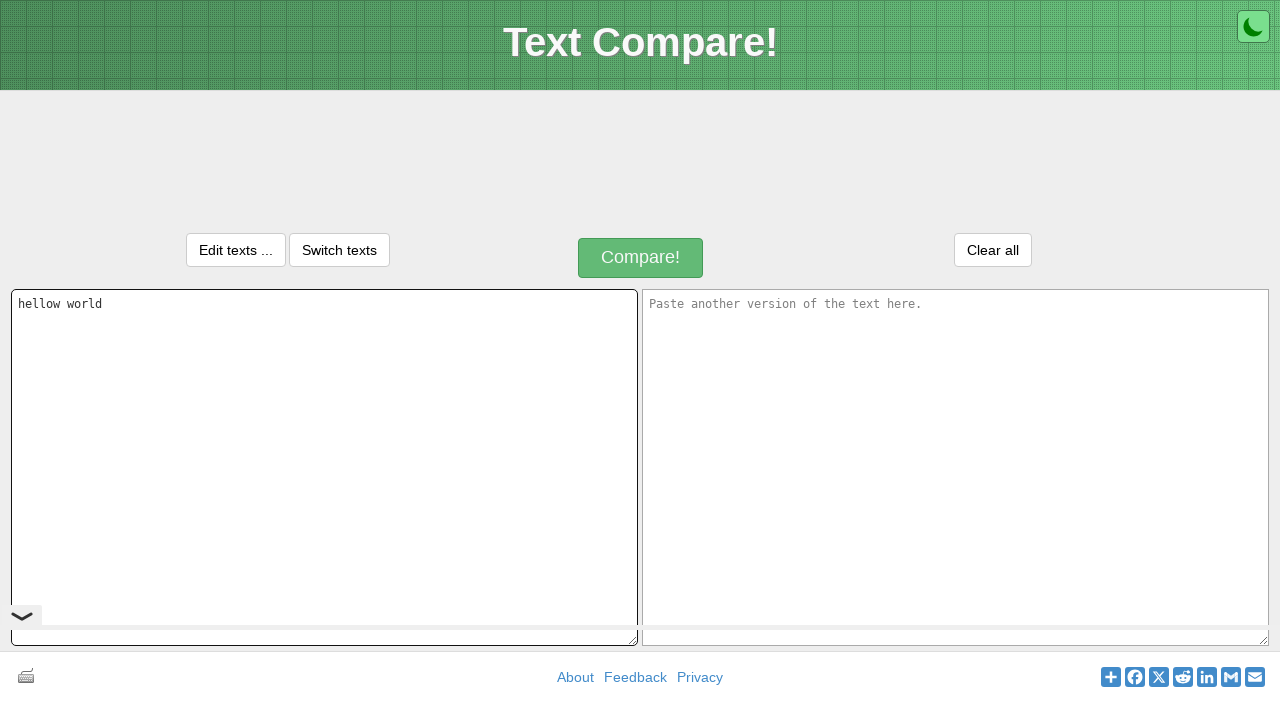

Selected all text in the first textarea with Ctrl+A
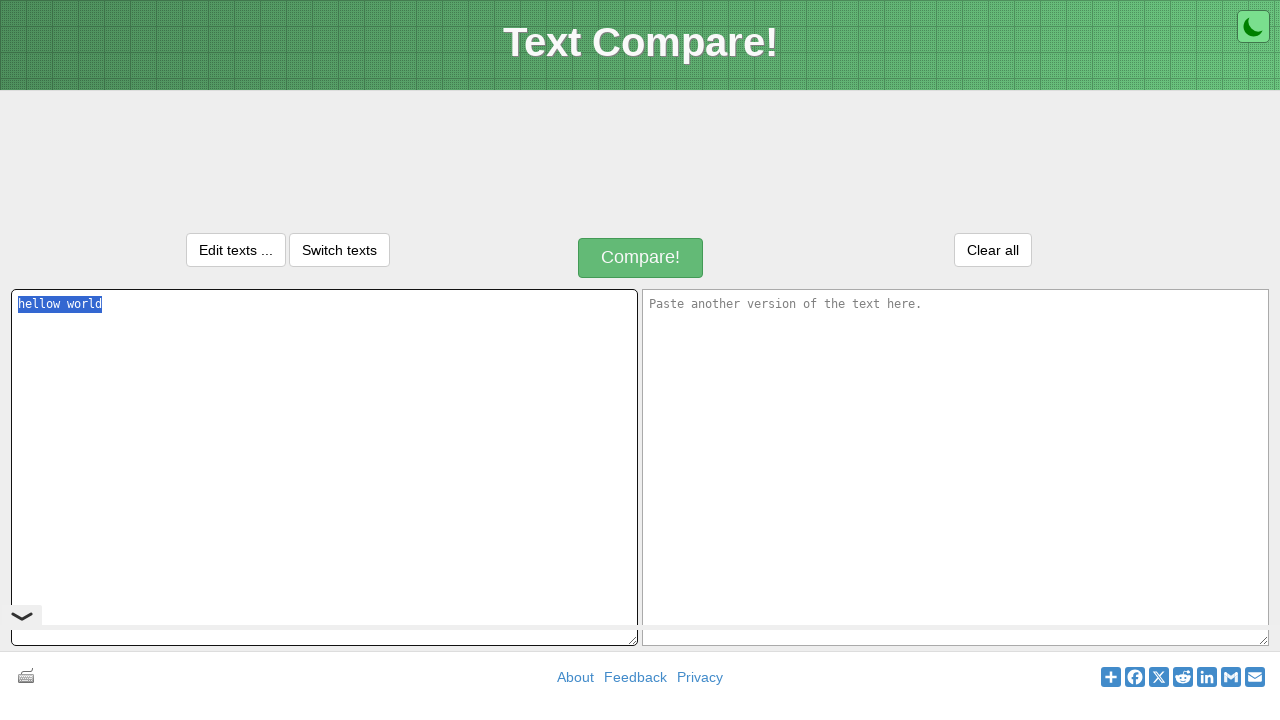

Copied selected text with Ctrl+C
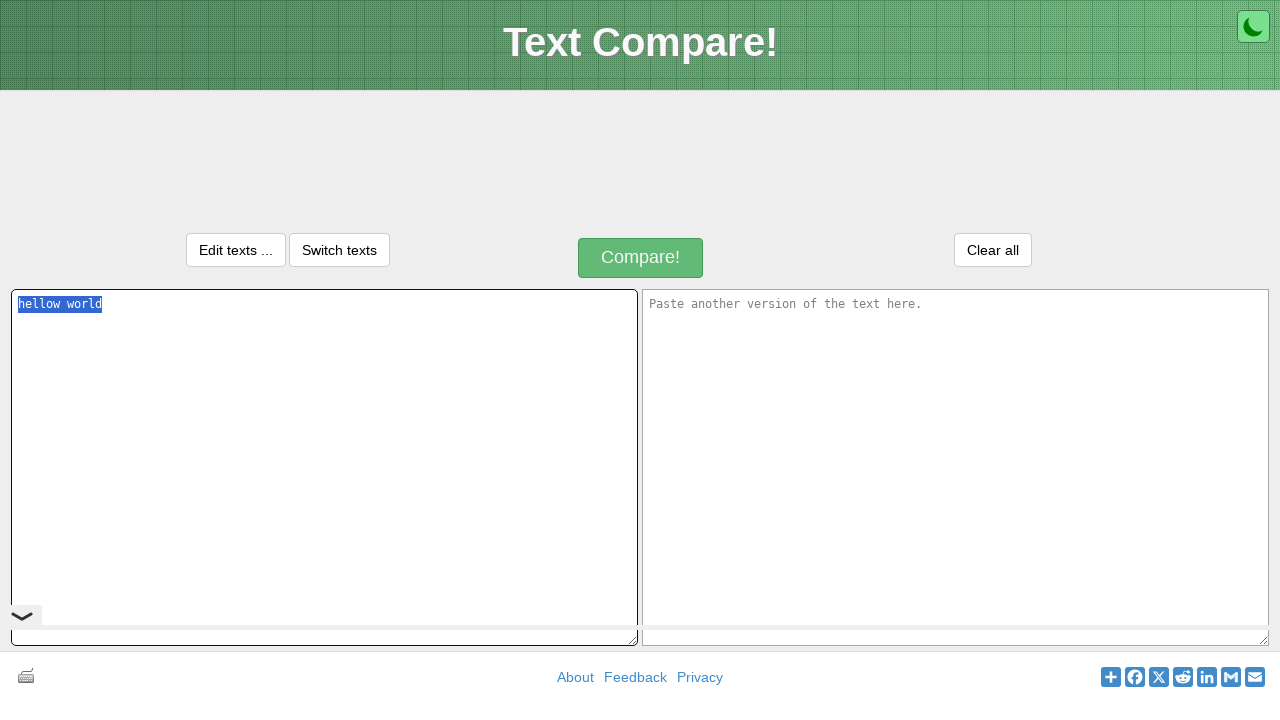

Pressed Tab to move to the second textarea
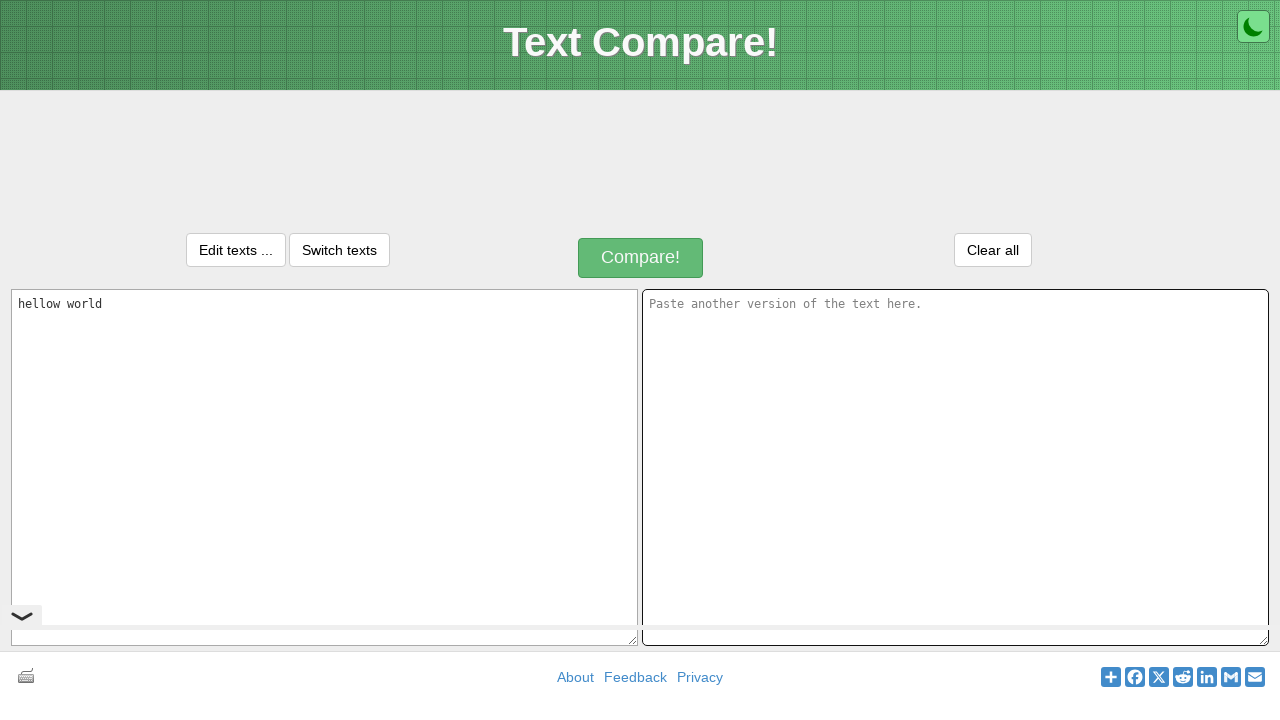

Pasted text into the second textarea with Ctrl+V
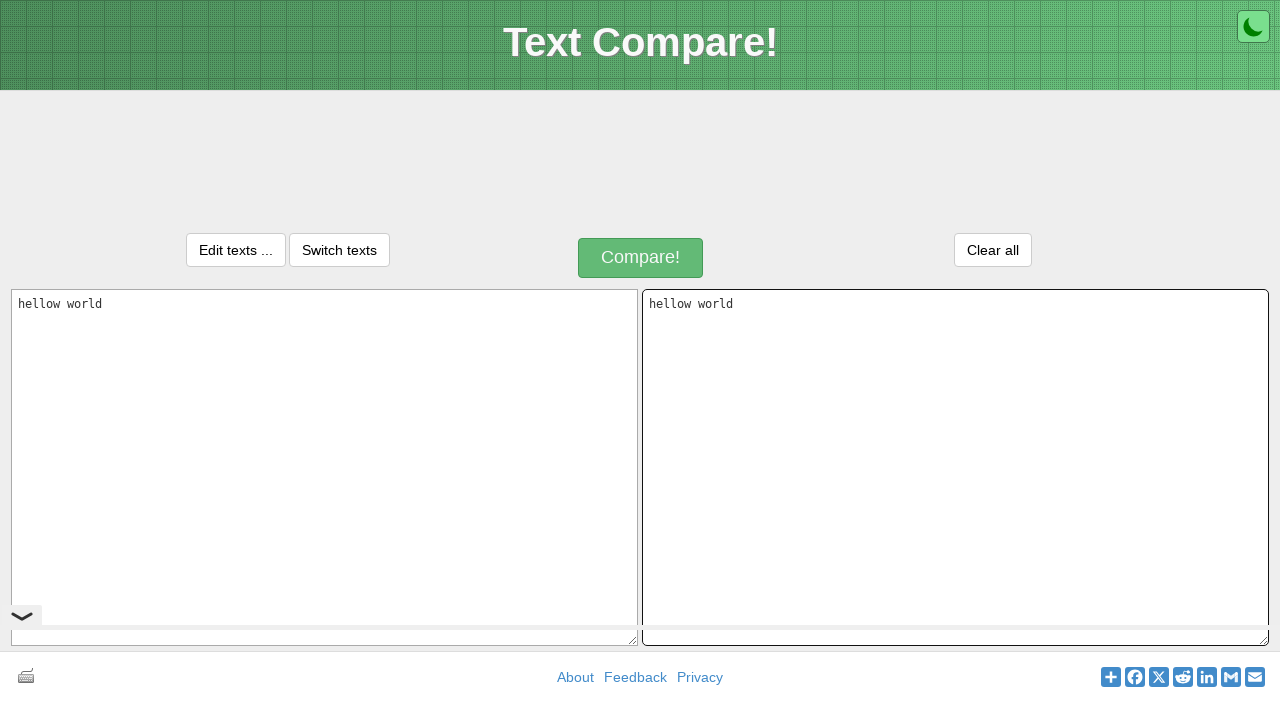

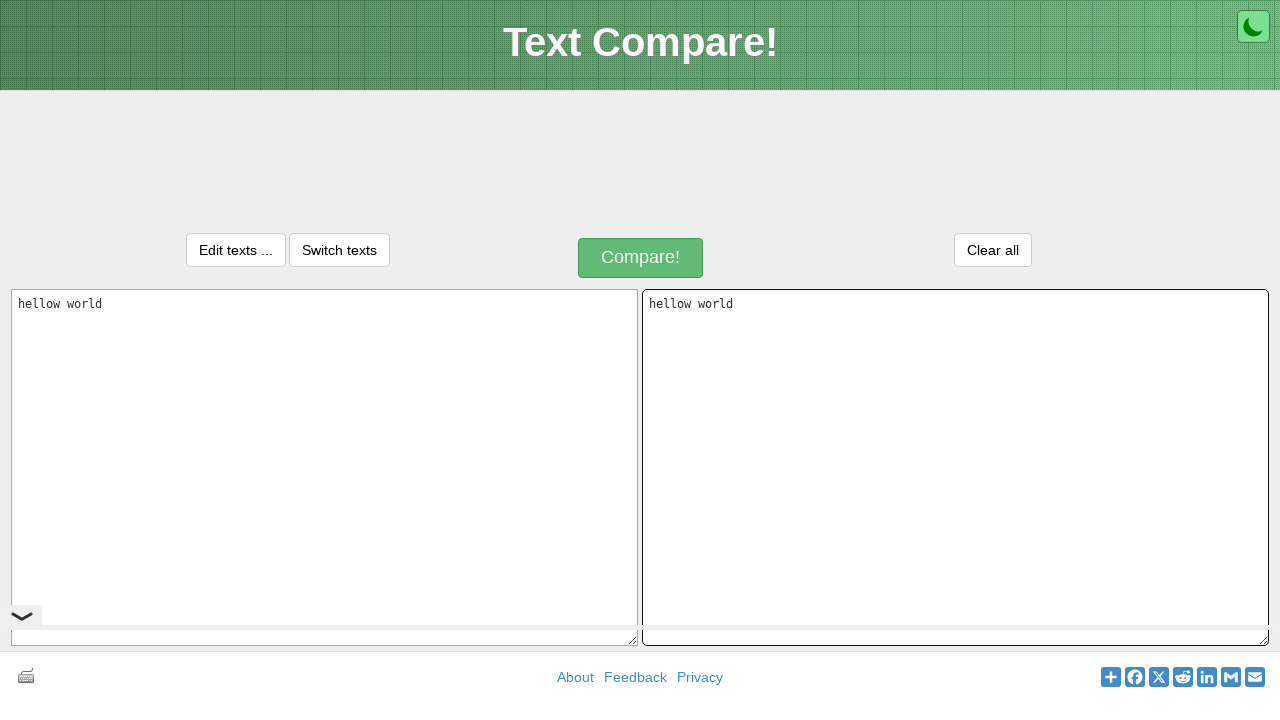